Tests navigation to the news page on livelib.ru by clicking a header element and verifying the news page heading displays correctly.

Starting URL: https://www.livelib.ru/news/post/118924-derzhim-v-kurse-tekuschij-status-rabot-i-problemy-na-sajte

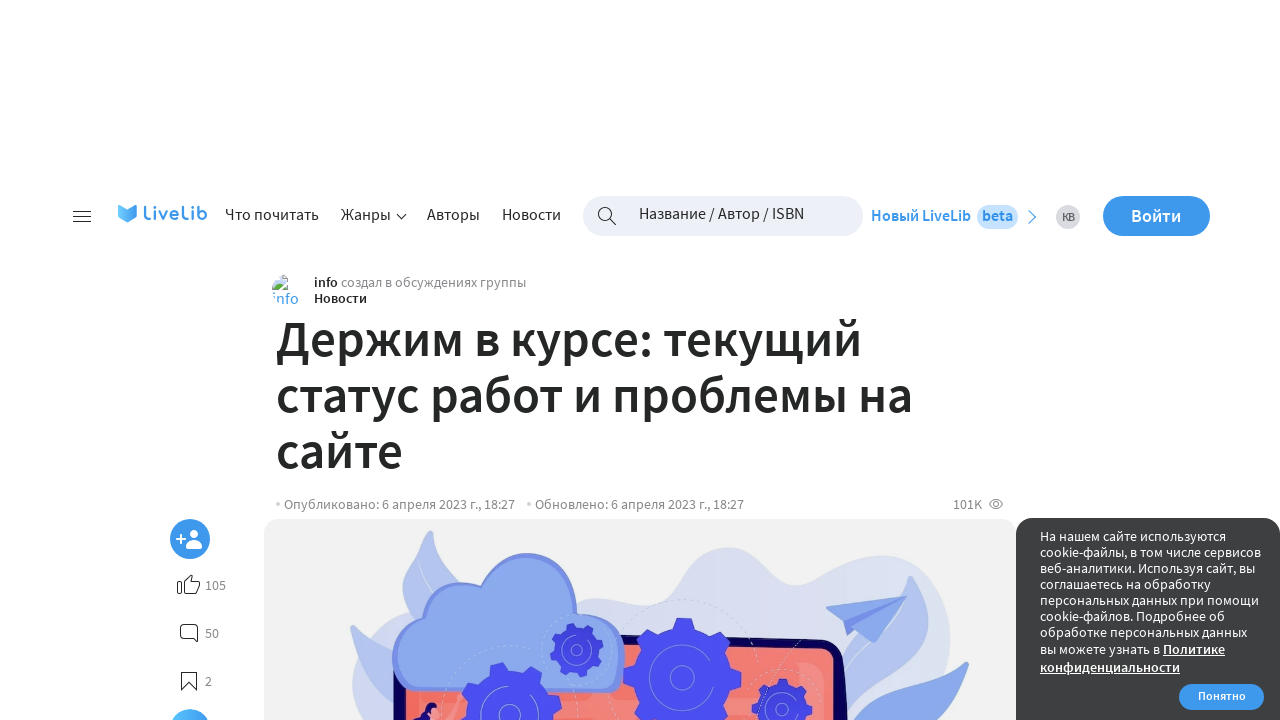

Clicked news button in header at (340, 298) on [class='header-card-user__class'] b
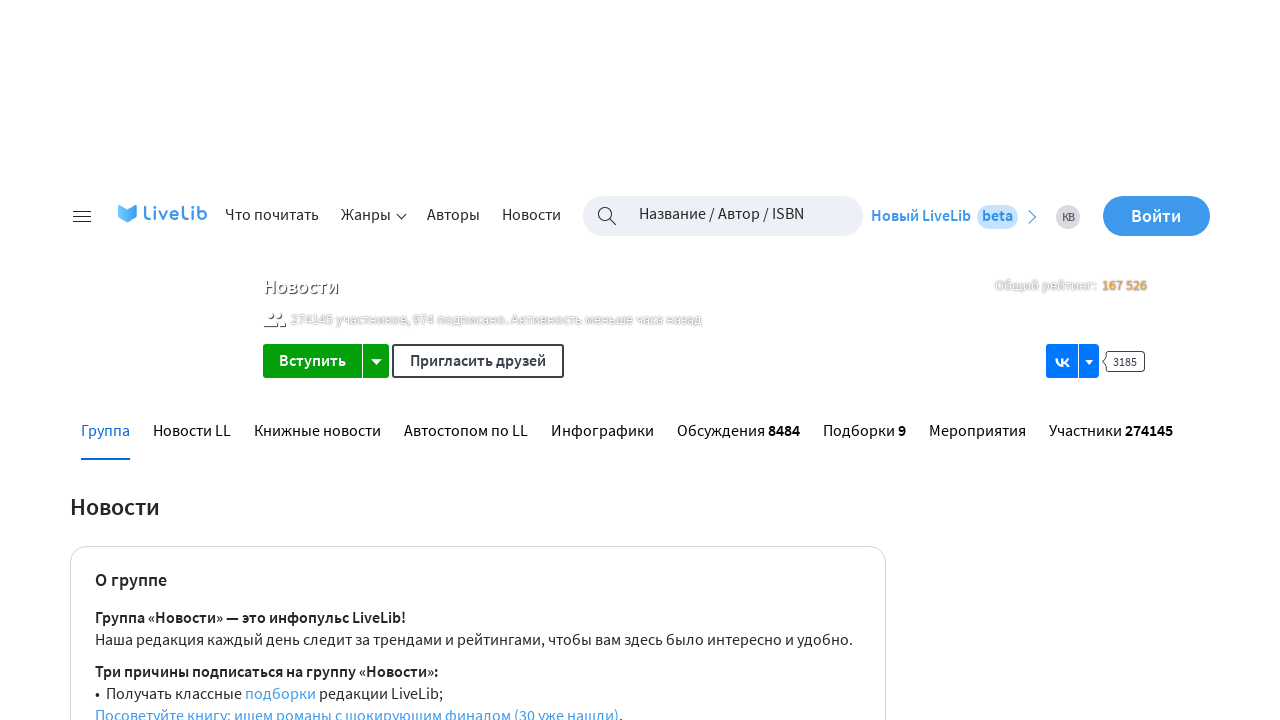

News page heading loaded successfully
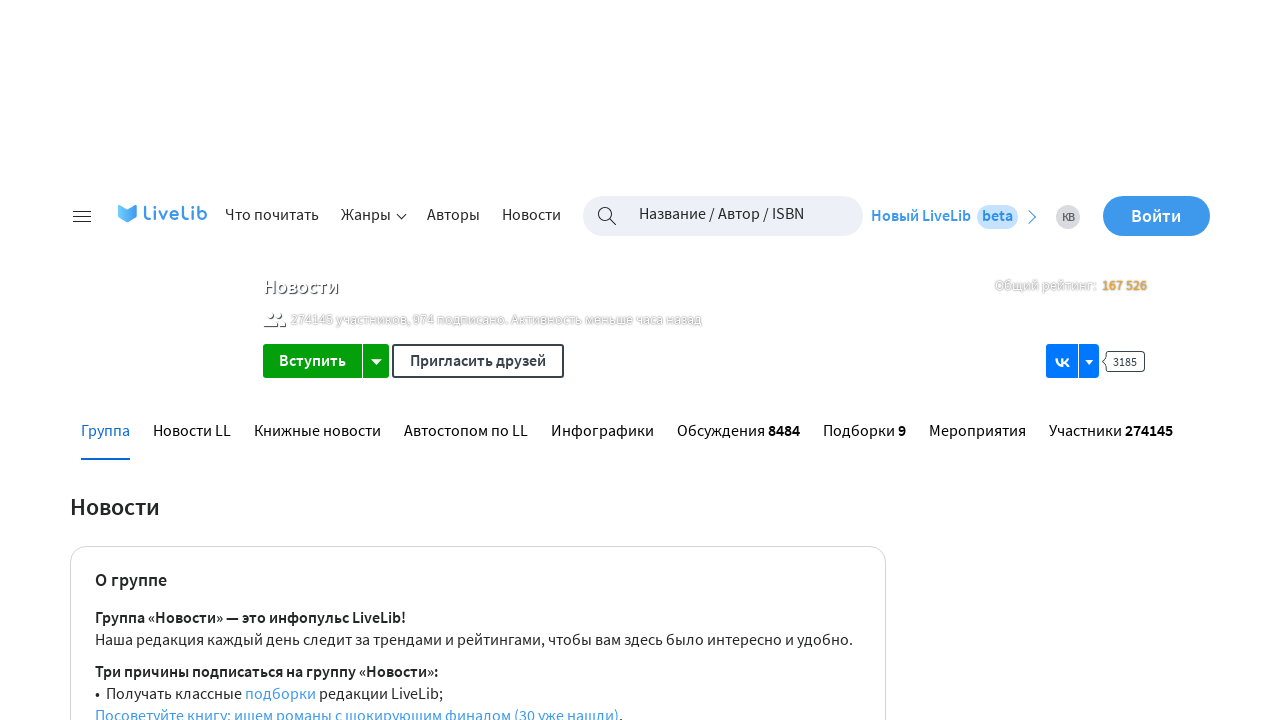

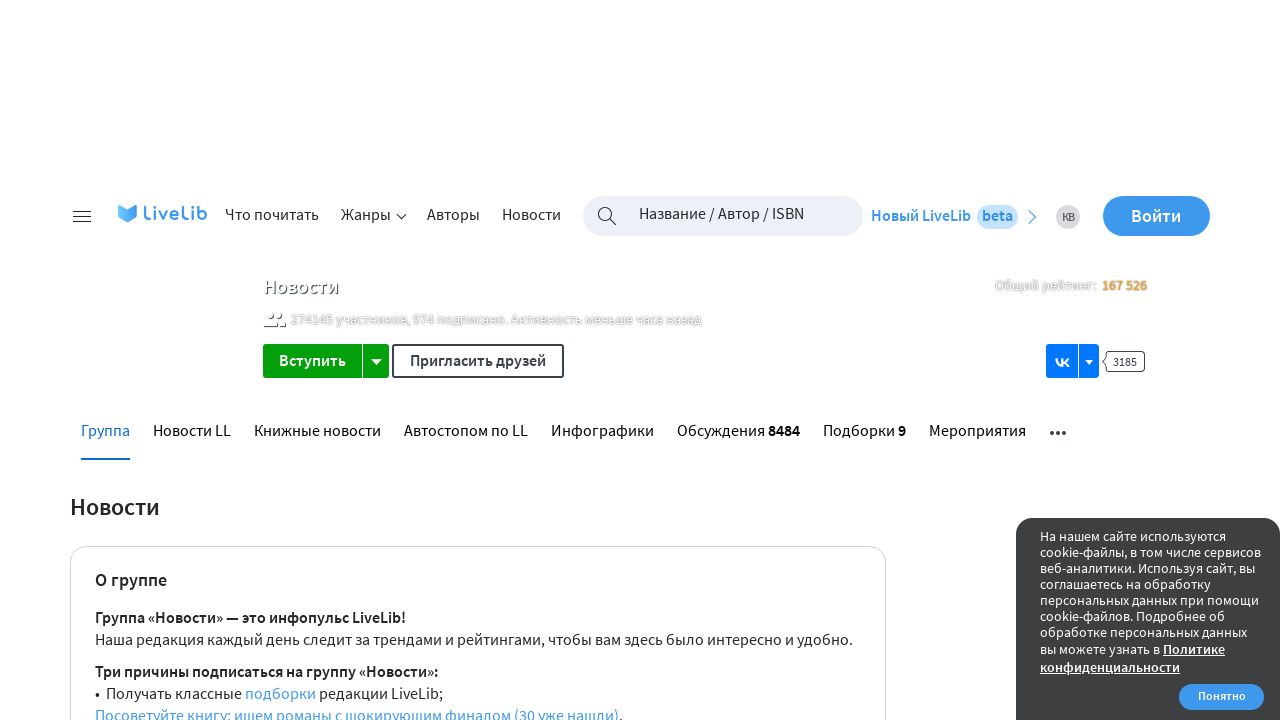